Tests JavaScript prompt alert functionality by opening a prompt alert, entering text, and accepting it

Starting URL: https://v1.training-support.net/selenium/javascript-alerts

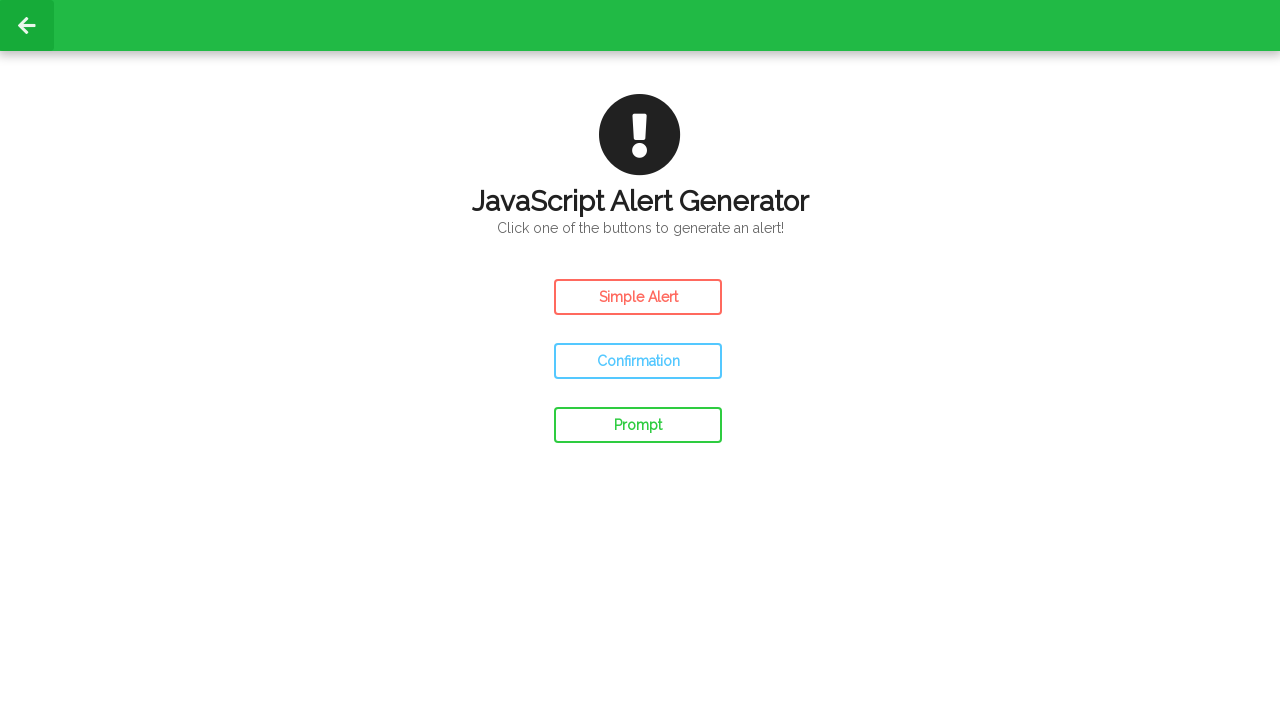

Clicked prompt button to open JavaScript prompt alert at (638, 425) on #prompt
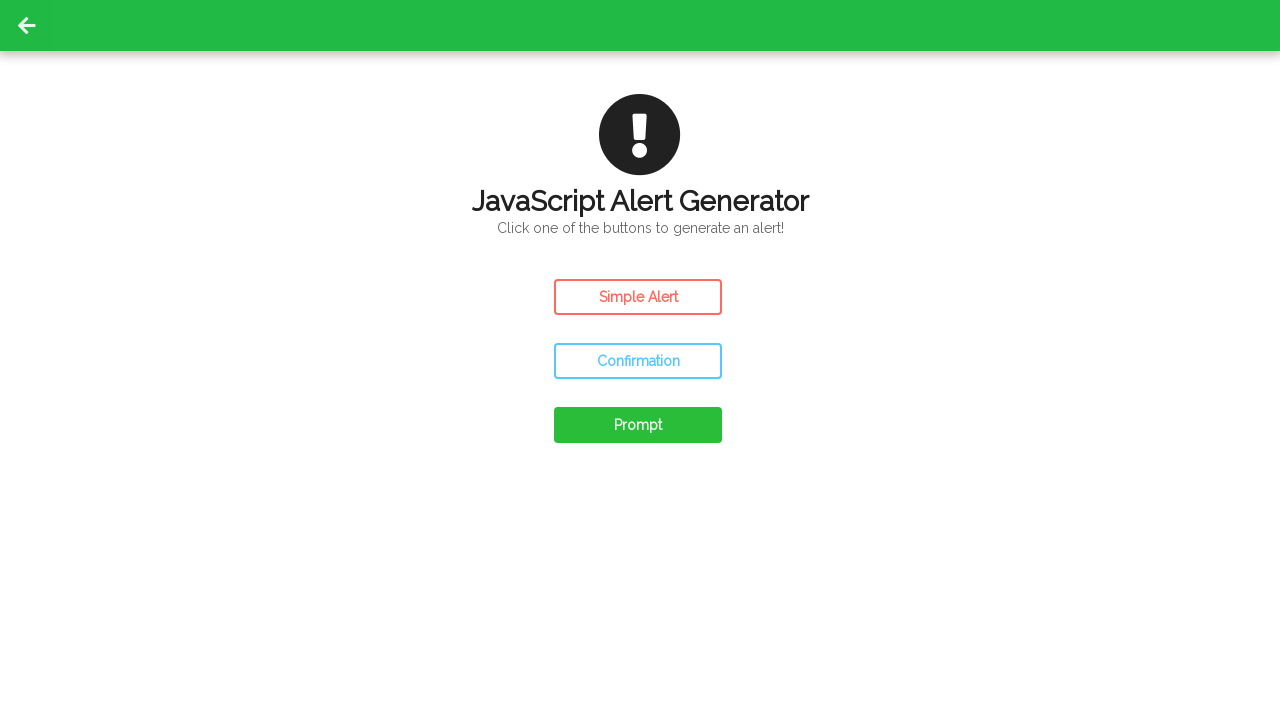

Set up dialog handler to accept prompt with text 'Awesome!'
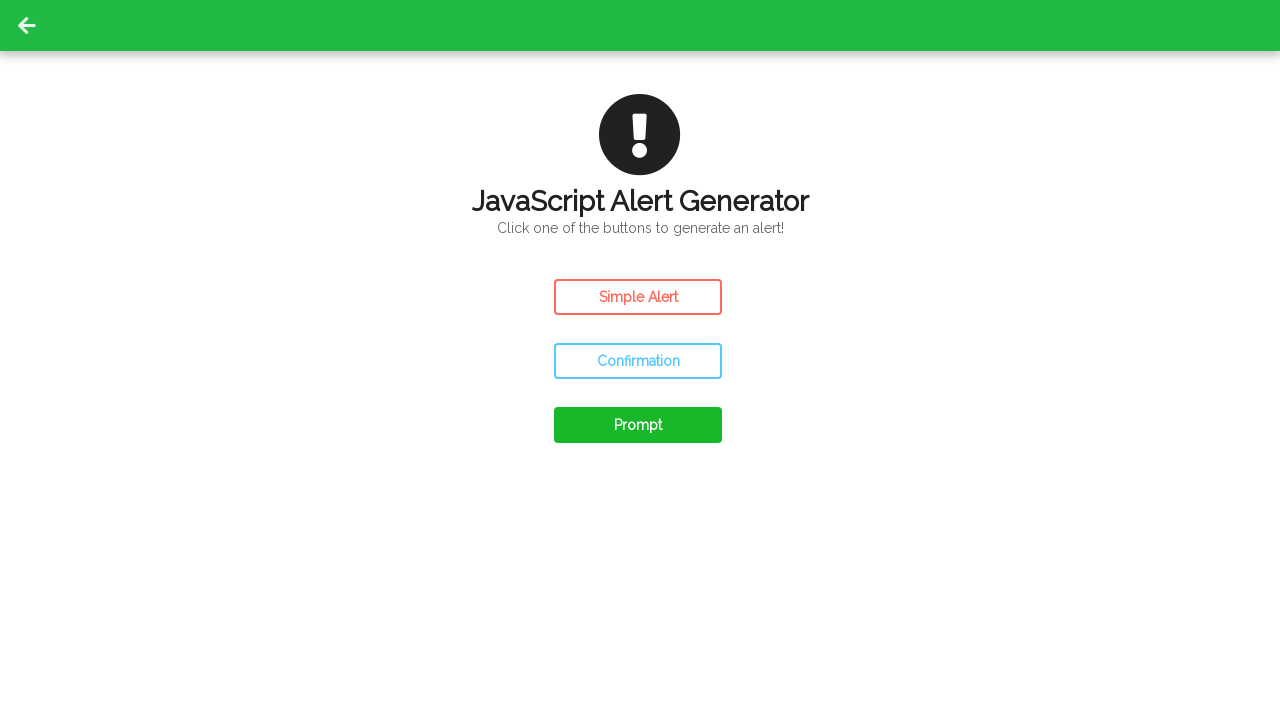

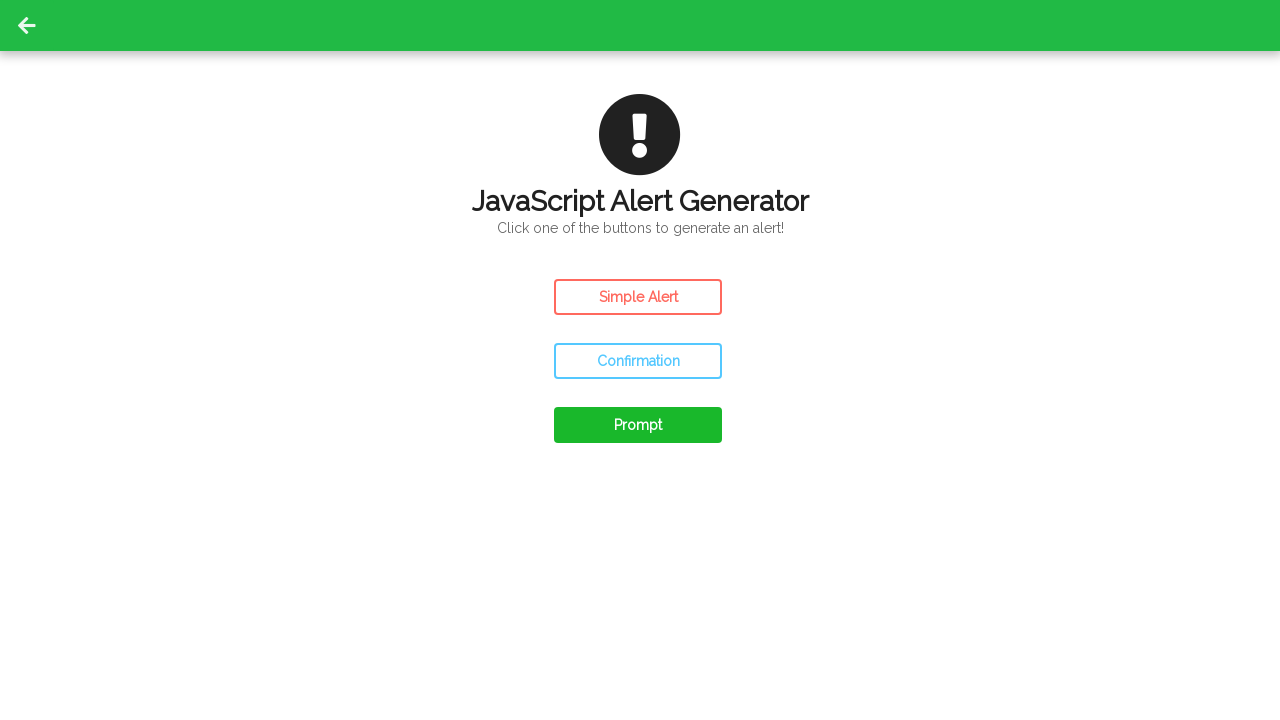